Tests clicking a button with dynamic class attributes on the UI Testing Playground site by locating and clicking the primary blue button.

Starting URL: http://uitestingplayground.com/classattr

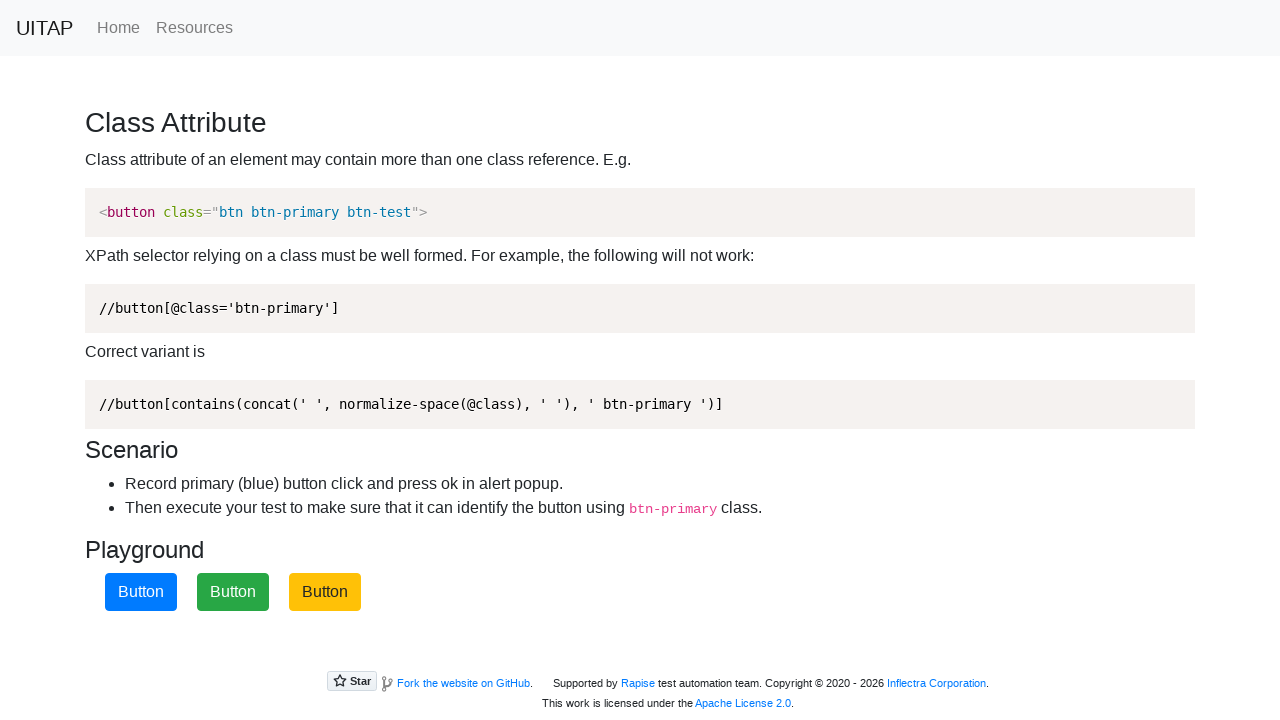

Clicked the blue primary button with dynamic class attributes at (141, 592) on button.btn-primary.btn-test
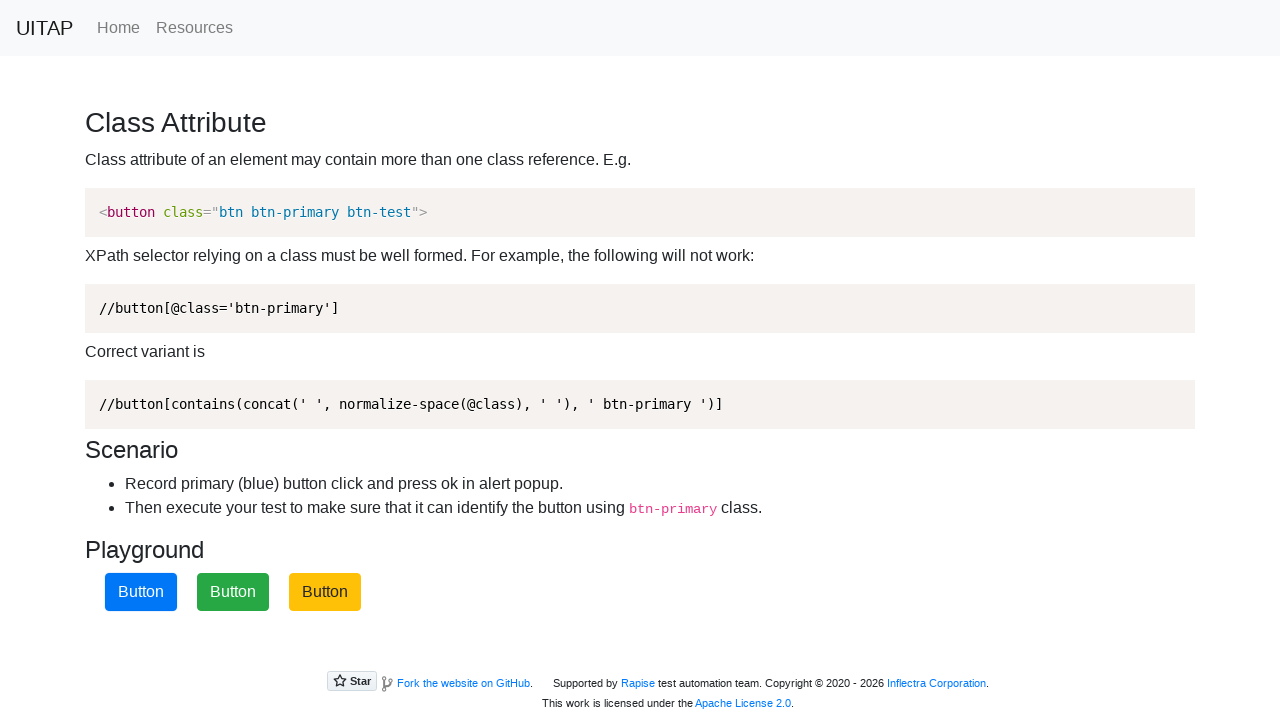

Waited 1 second to observe the result
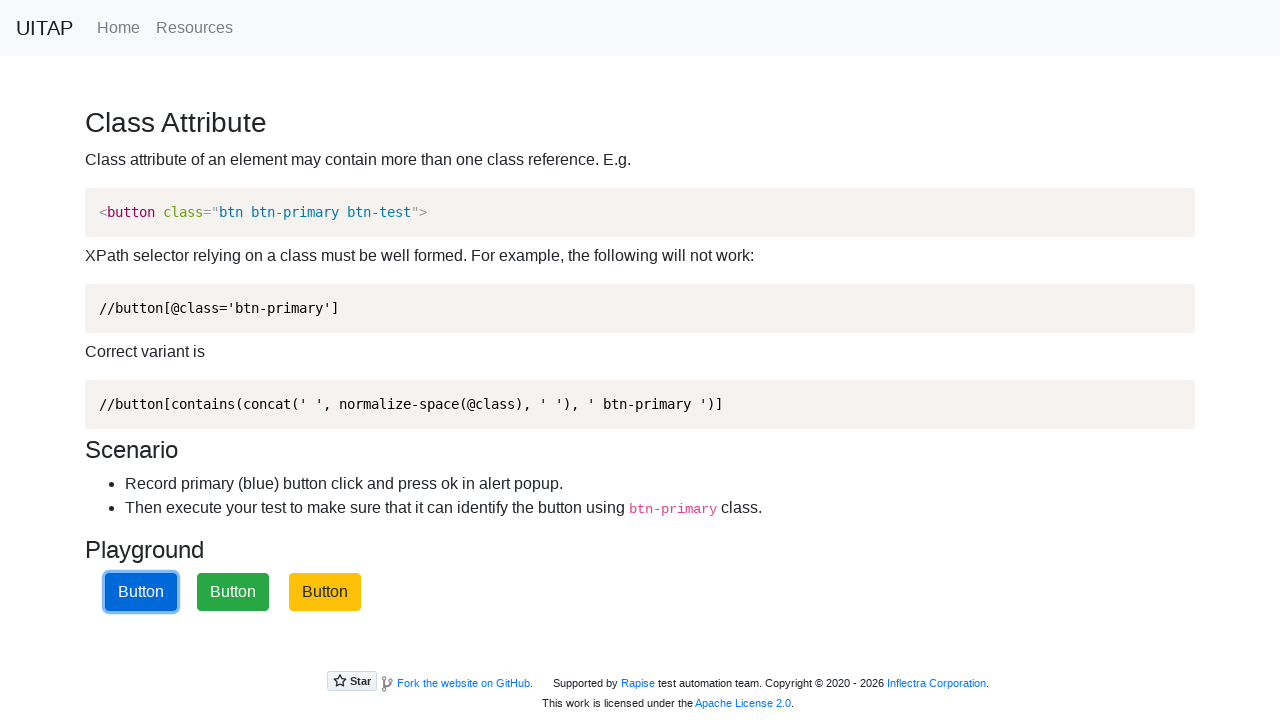

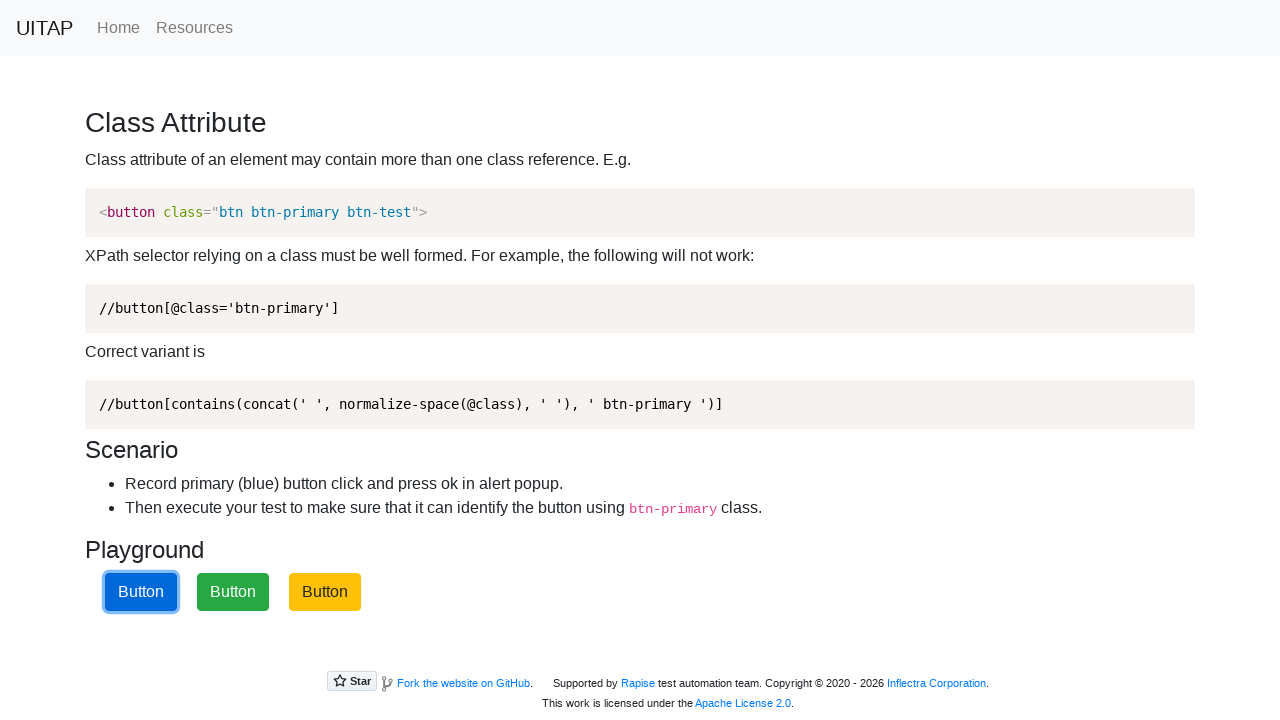